Tests drag and drop functionality on the Simple tab by dragging an element into a drop box and verifying the drop box color changes

Starting URL: https://demoqa.com/droppable

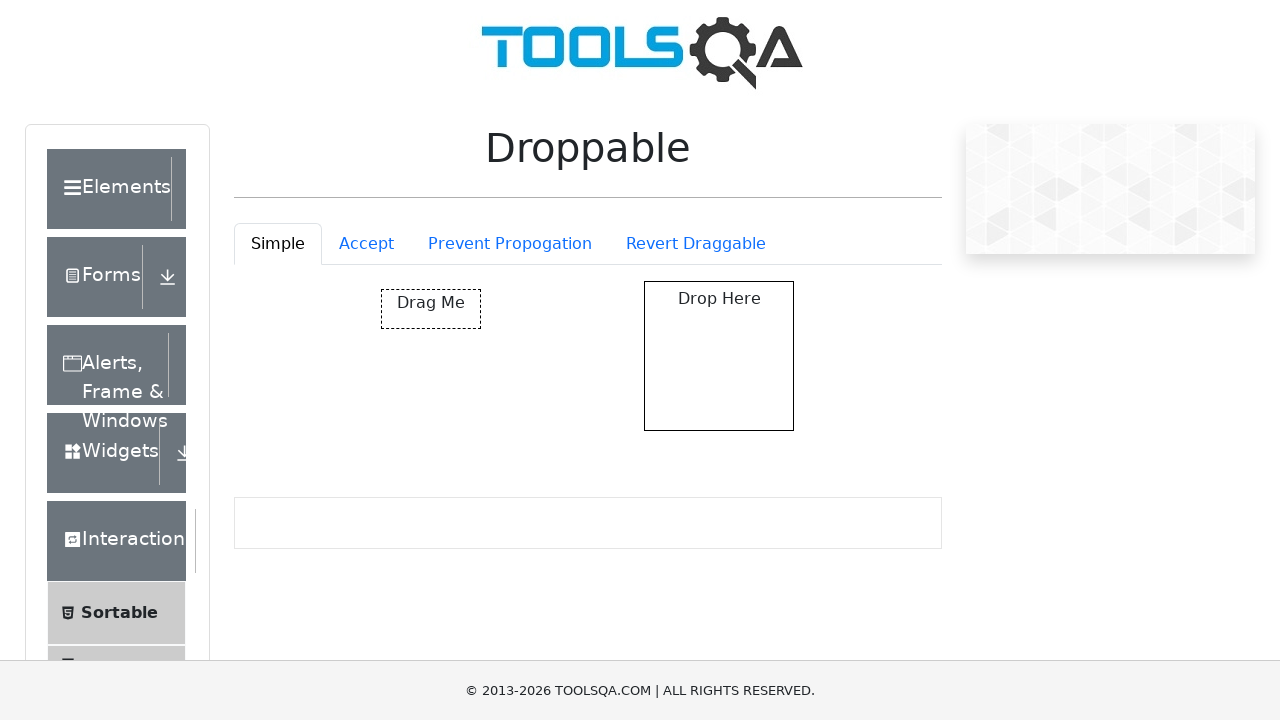

Clicked on the Simple tab at (278, 244) on #droppableExample-tab-simple
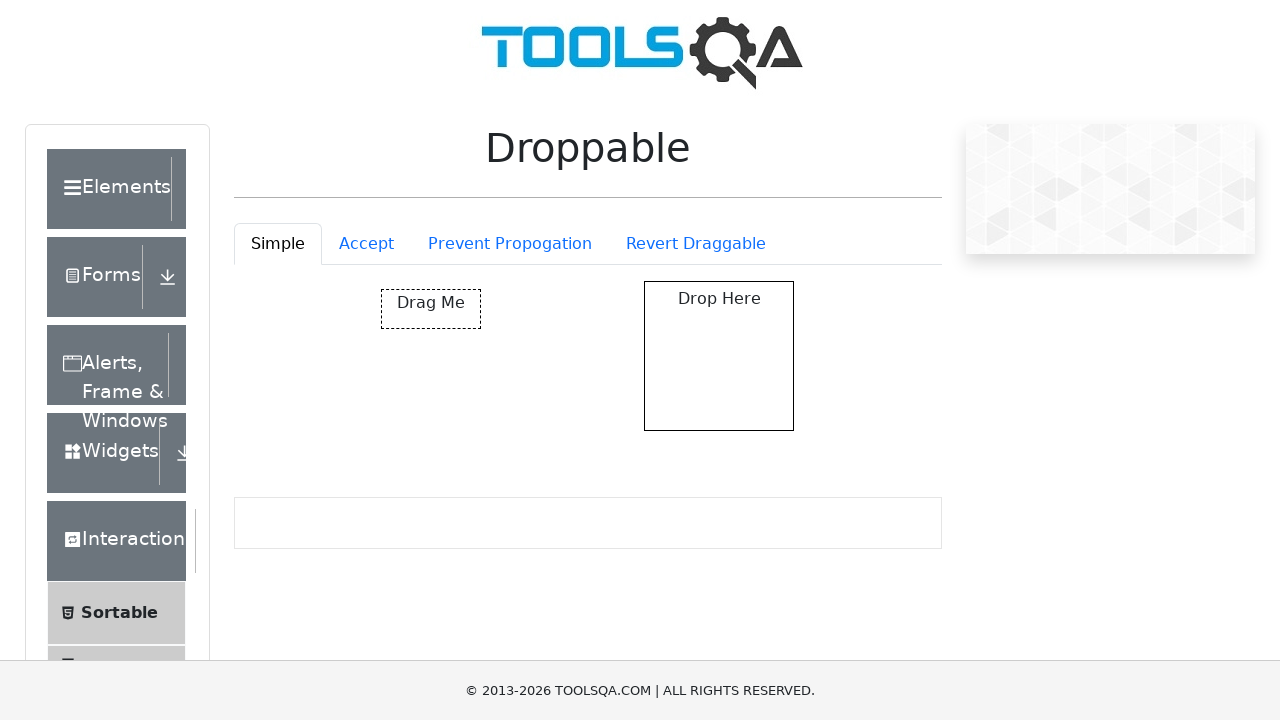

Located the draggable element
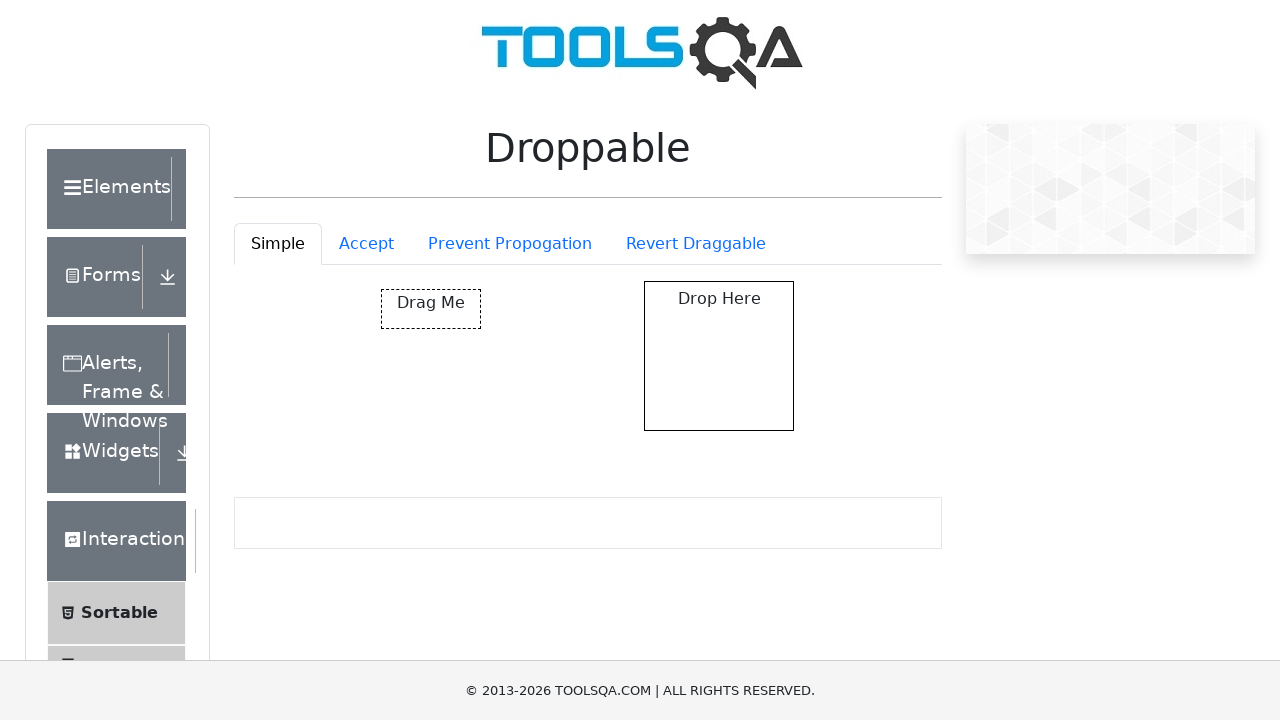

Located the drop box element
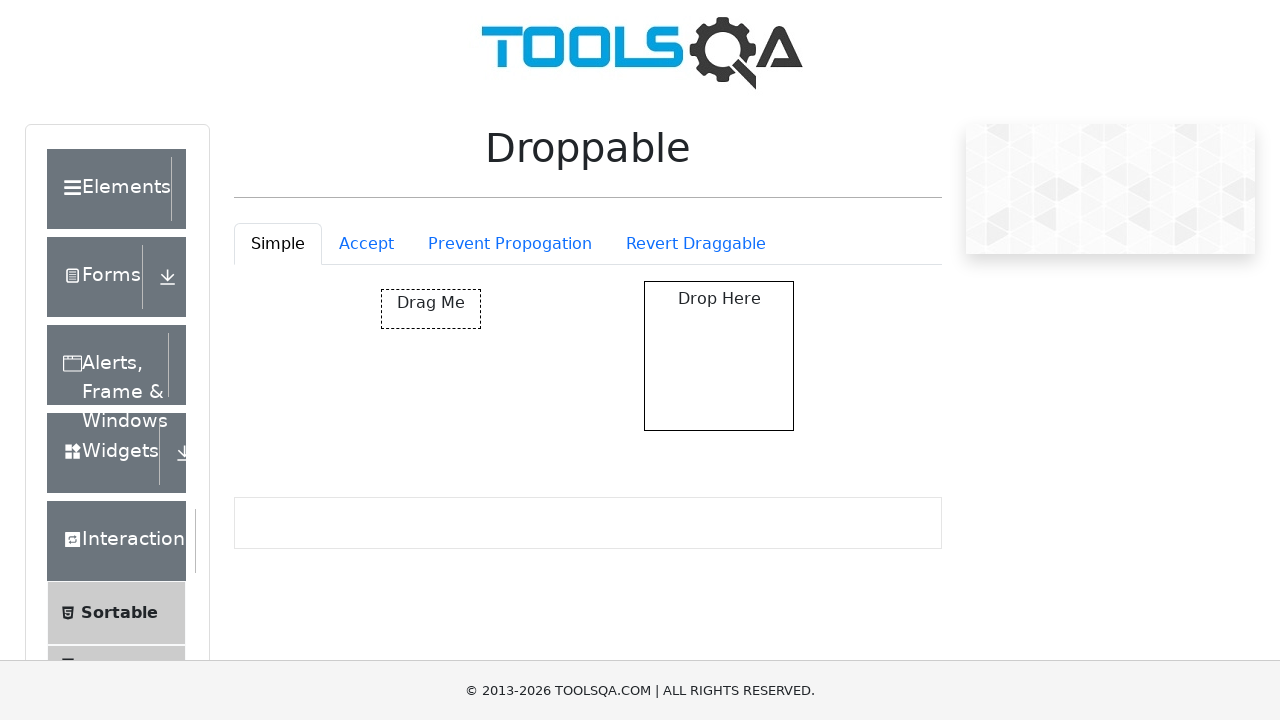

Dragged the element into the drop box at (719, 356)
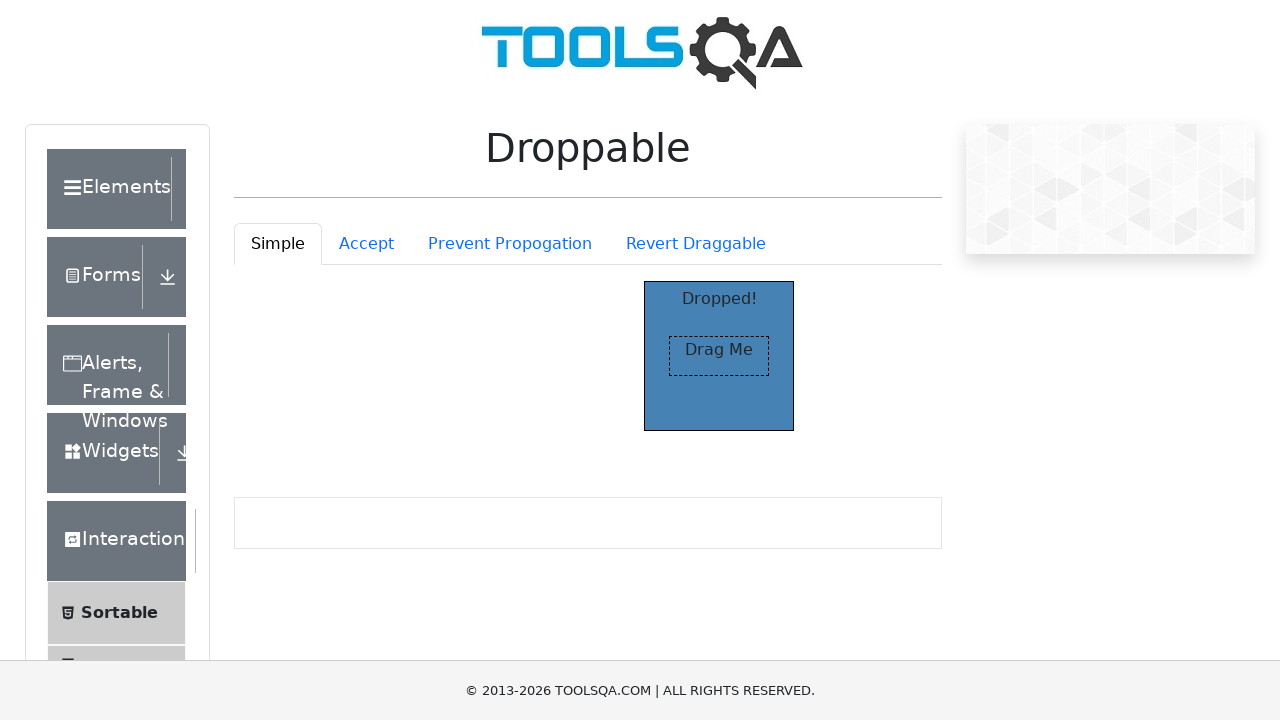

Verified that drop box text changed to 'Dropped!' indicating successful drop
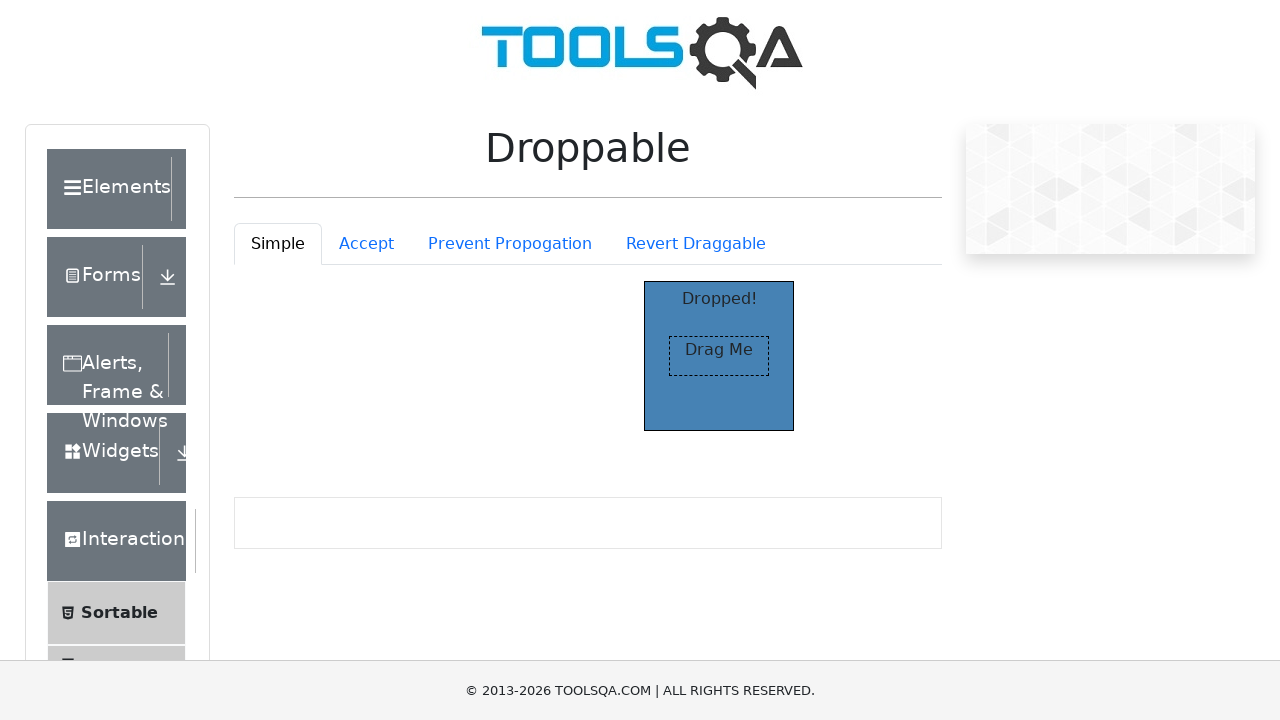

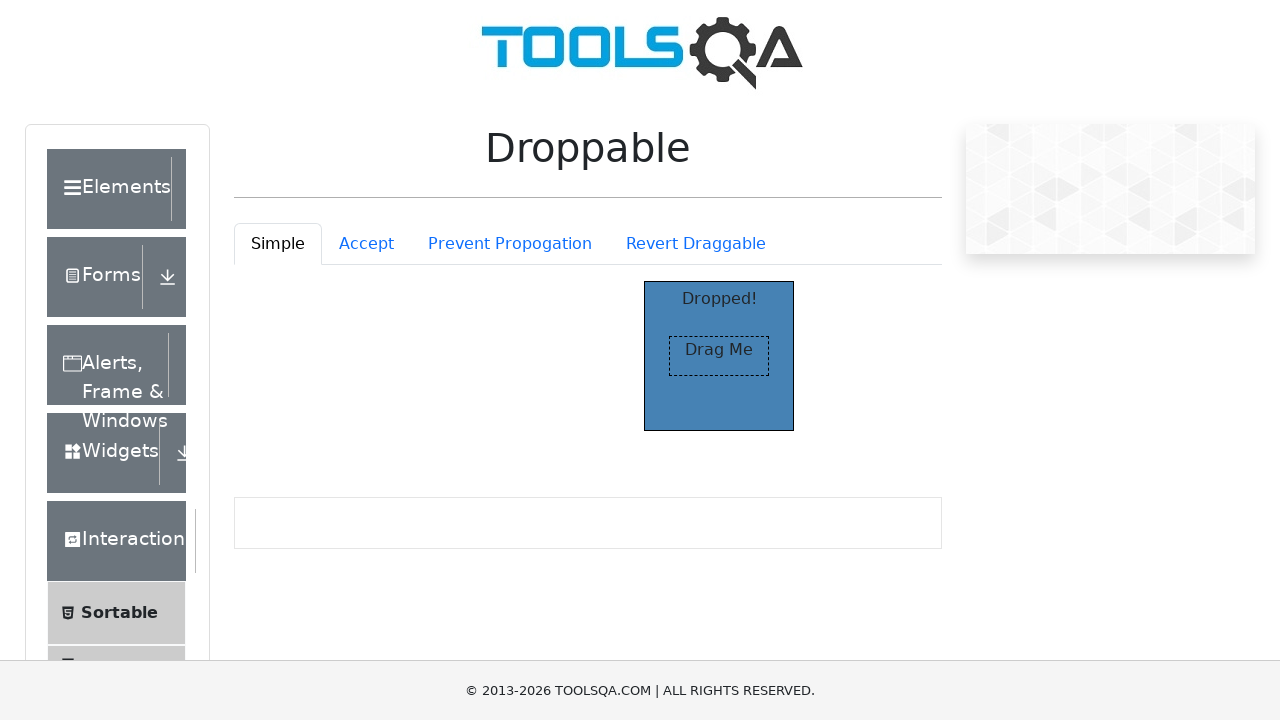